Tests dropdown functionality by selecting an option from a dropdown menu on an automation practice page

Starting URL: https://rahulshettyacademy.com/AutomationPractice/

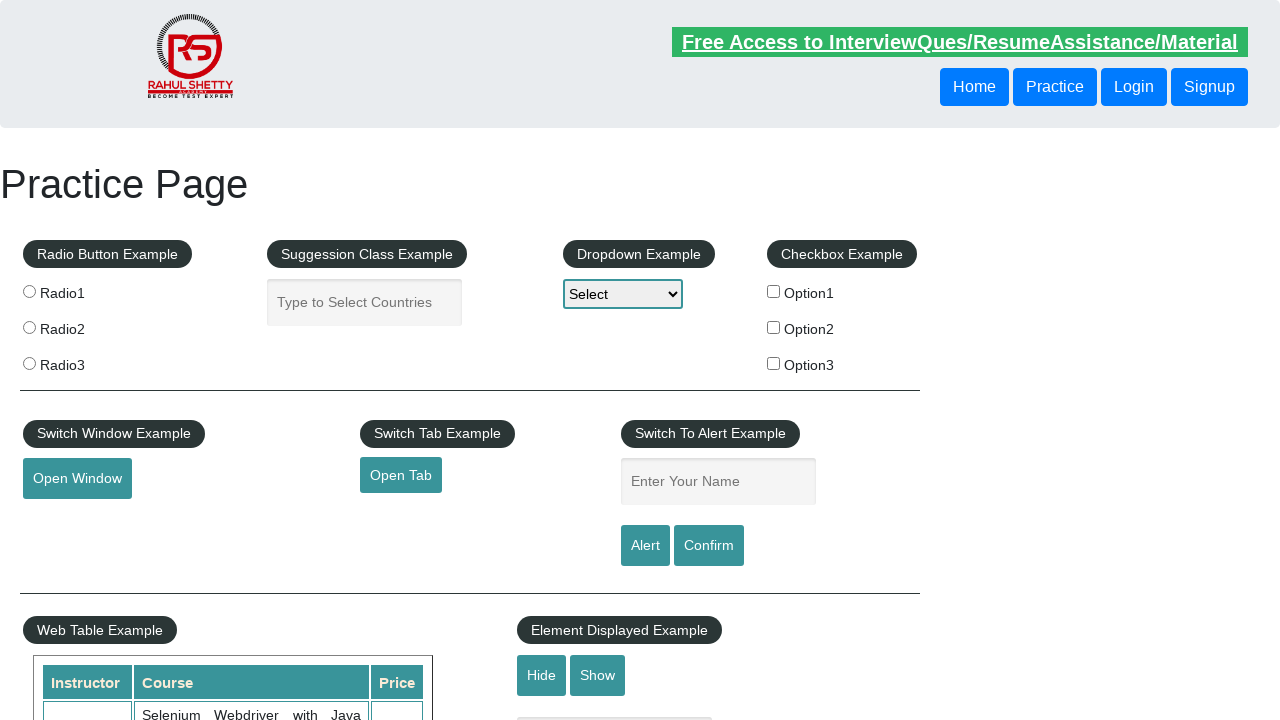

Waited for dropdown menu to become visible
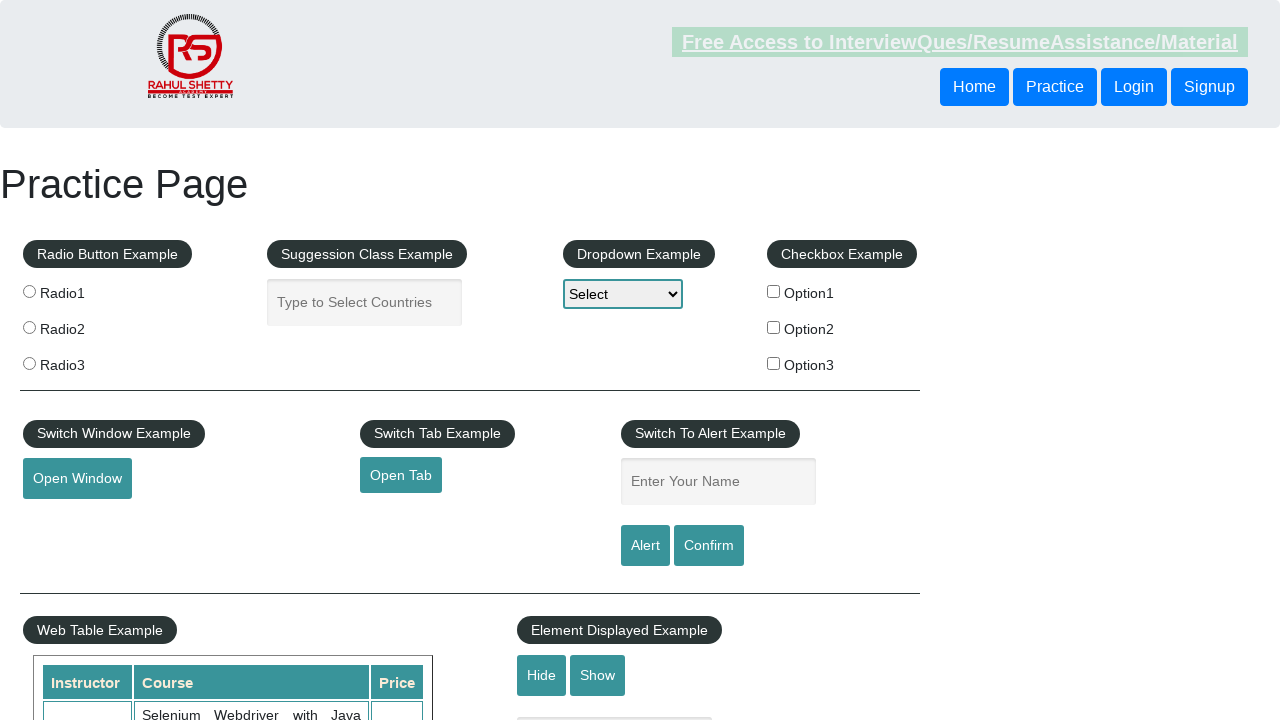

Selected 'Option2' from the dropdown menu on #dropdown-class-example
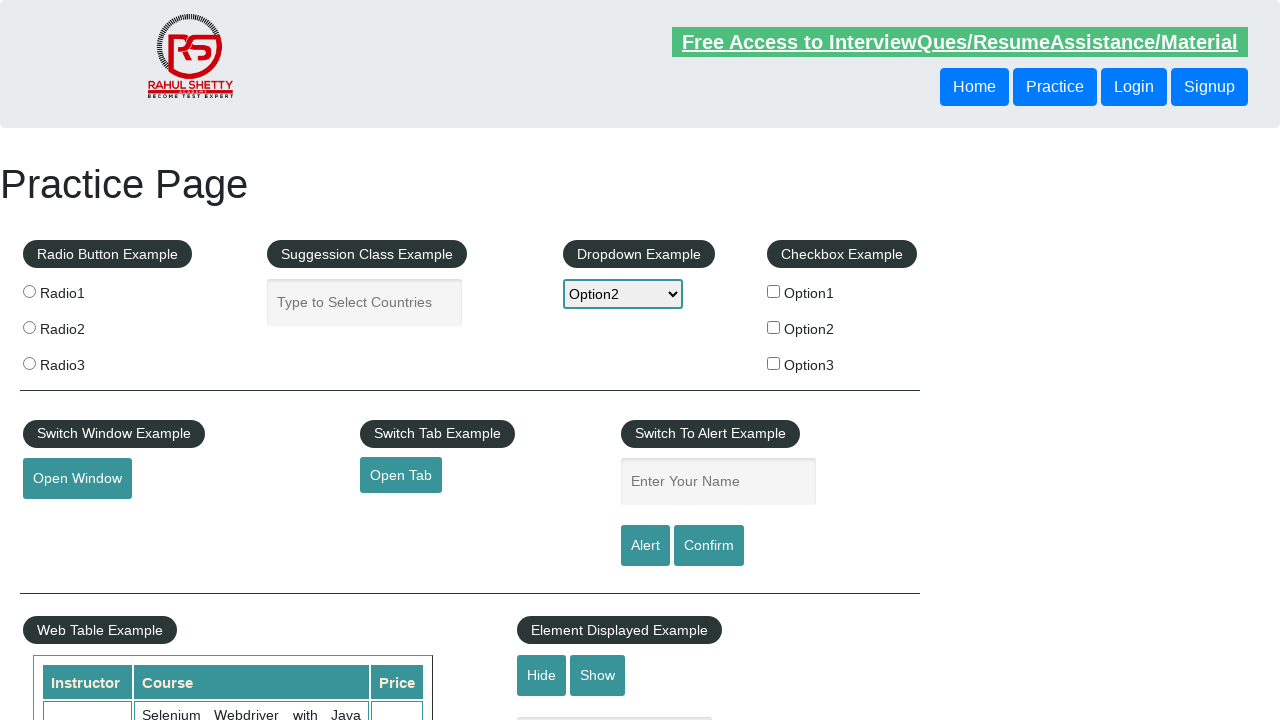

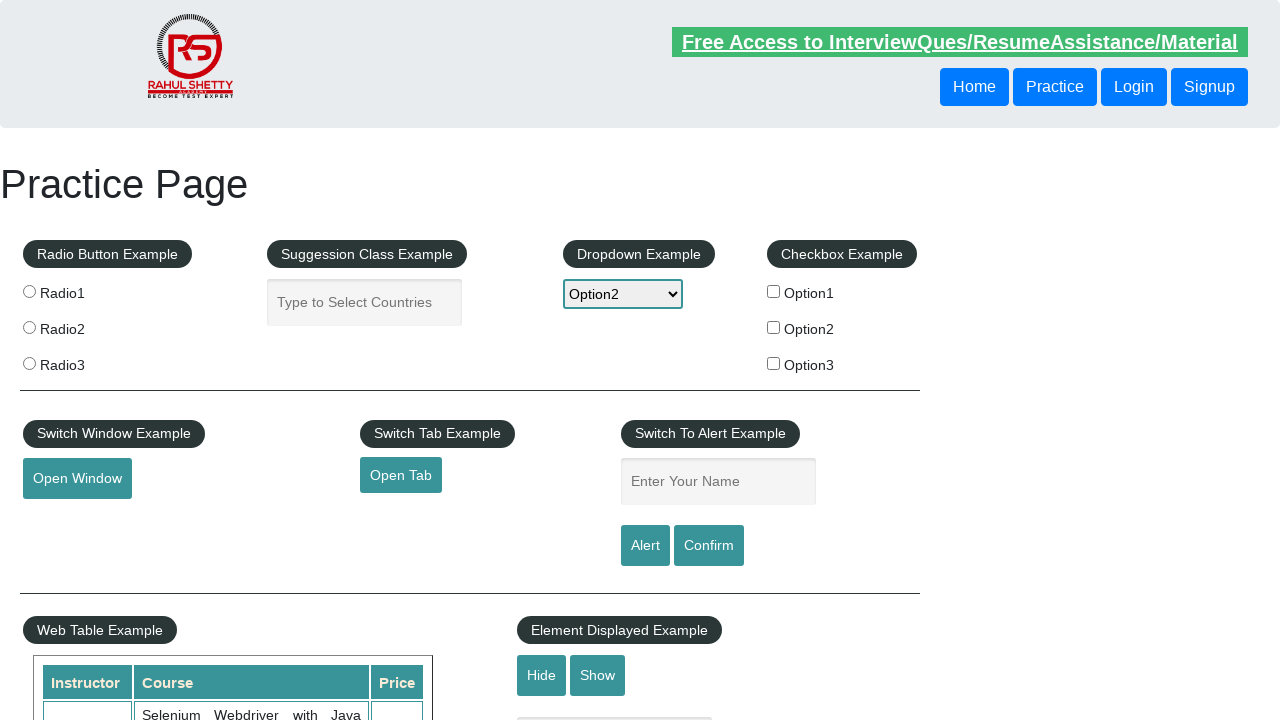